Opens the Steam Free to Play games store page and waits for it to load

Starting URL: https://store.steampowered.com/genre/Free%20to%20Play/

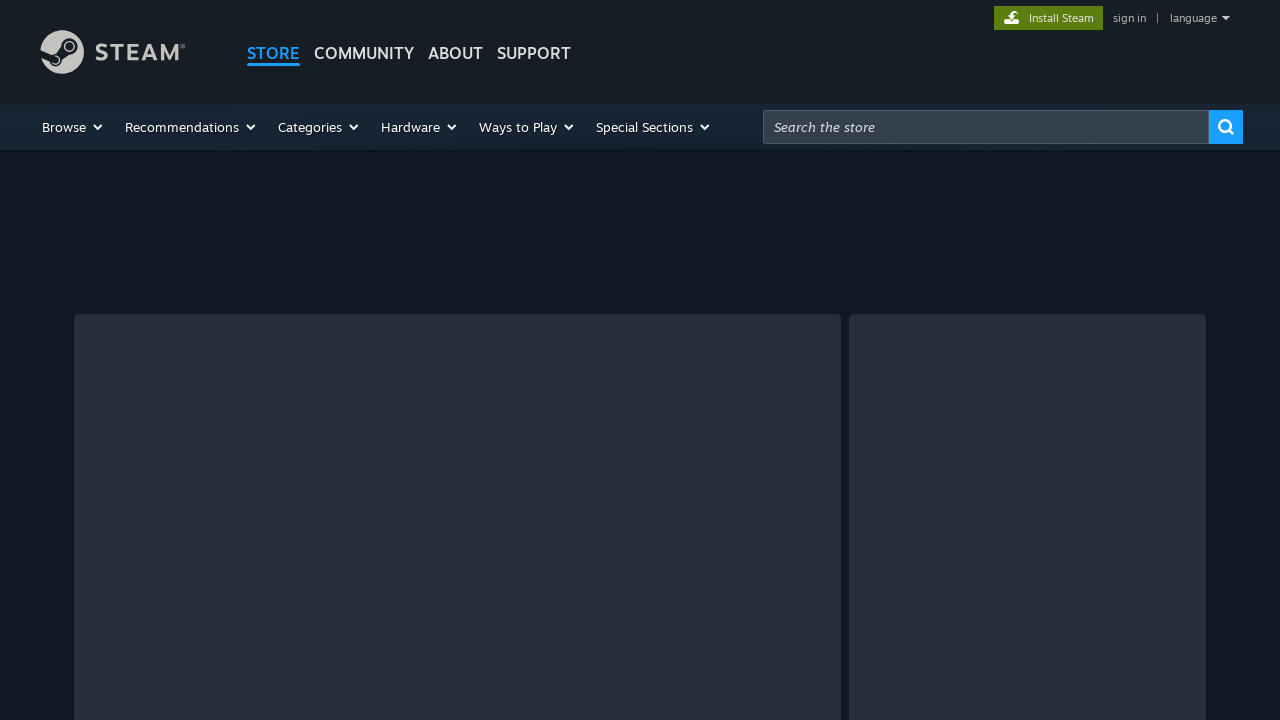

Navigated to Steam Free to Play games store page
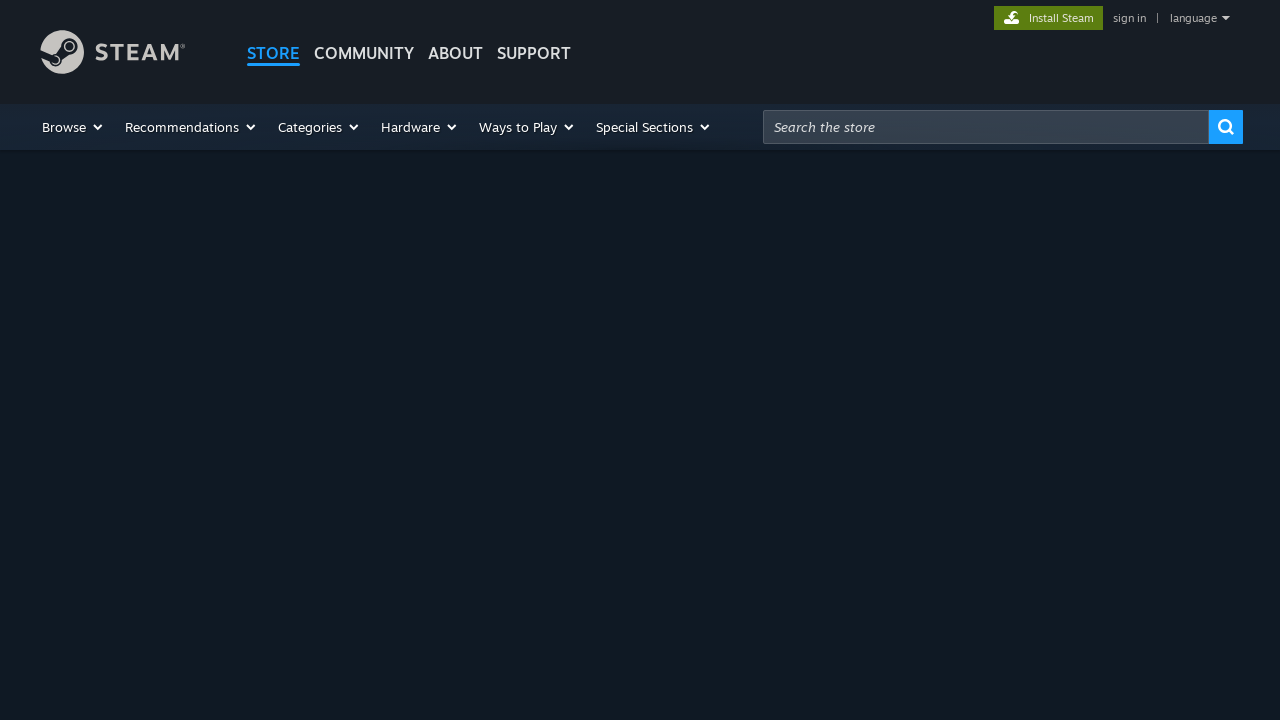

Waited for page to load completely (networkidle)
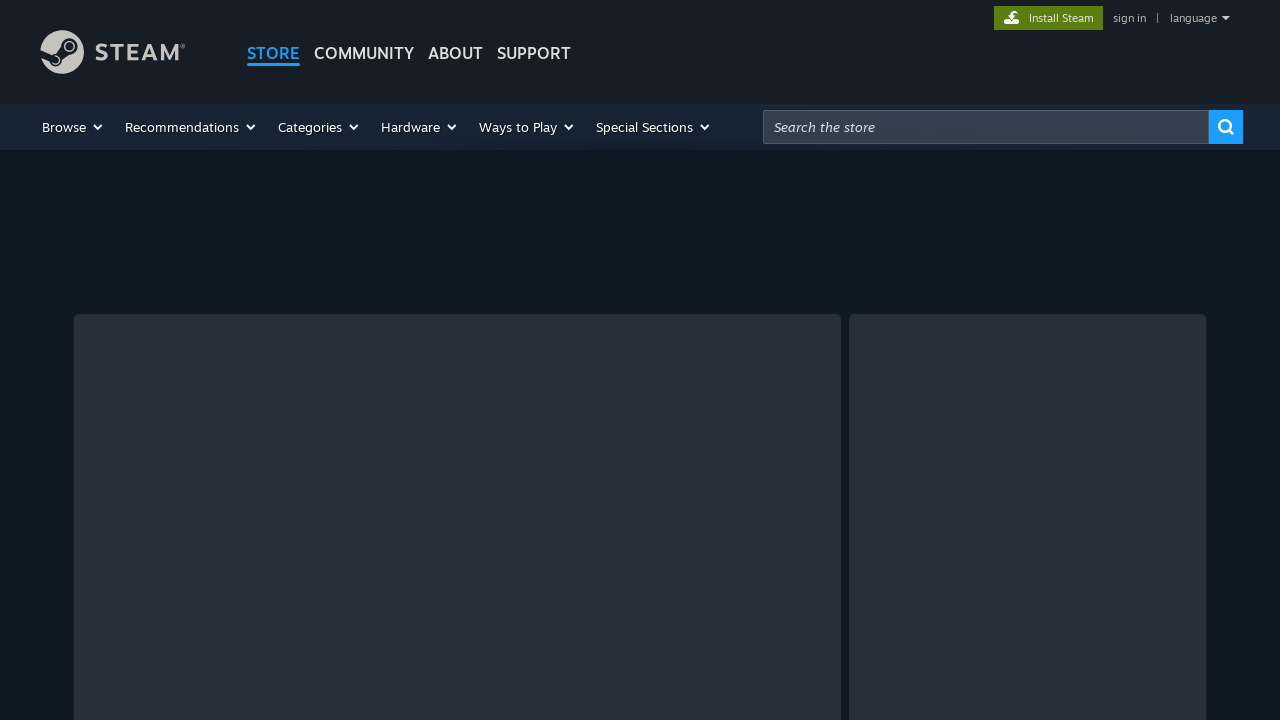

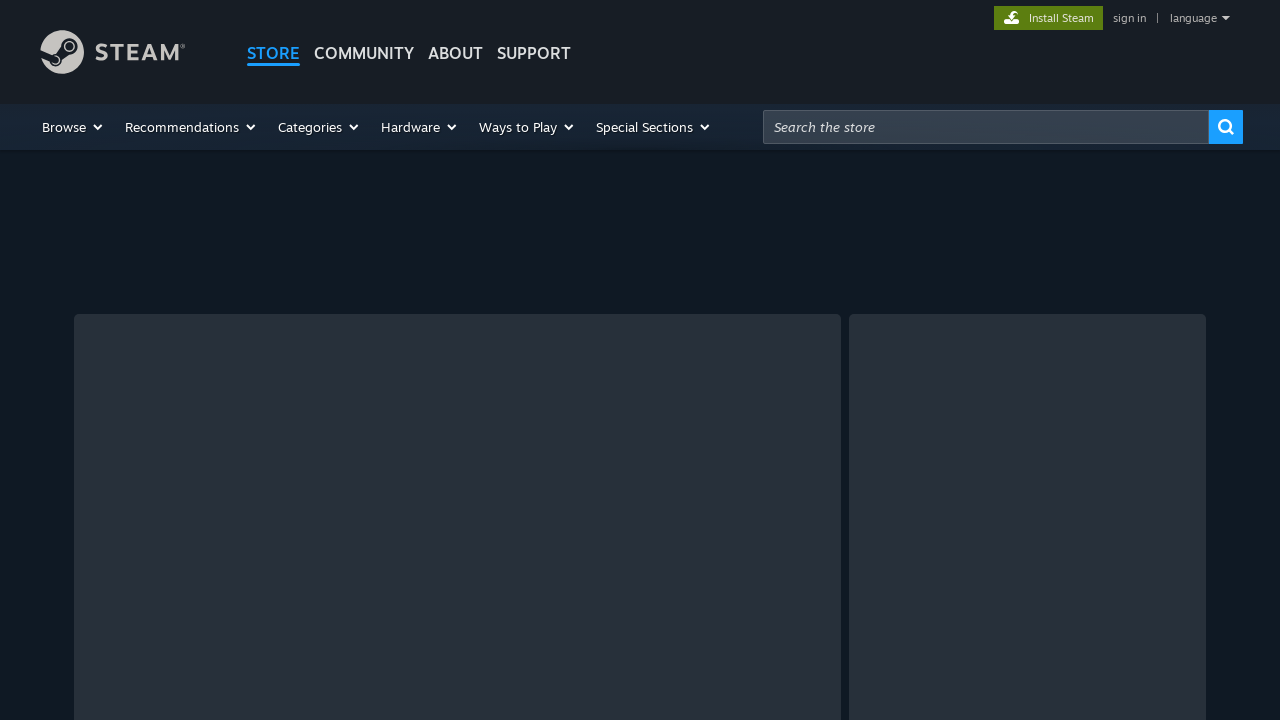